Tests registration form validation by entering mismatched email addresses and verifying the confirmation error message

Starting URL: https://alada.vn/tai-khoan/dang-ky.html

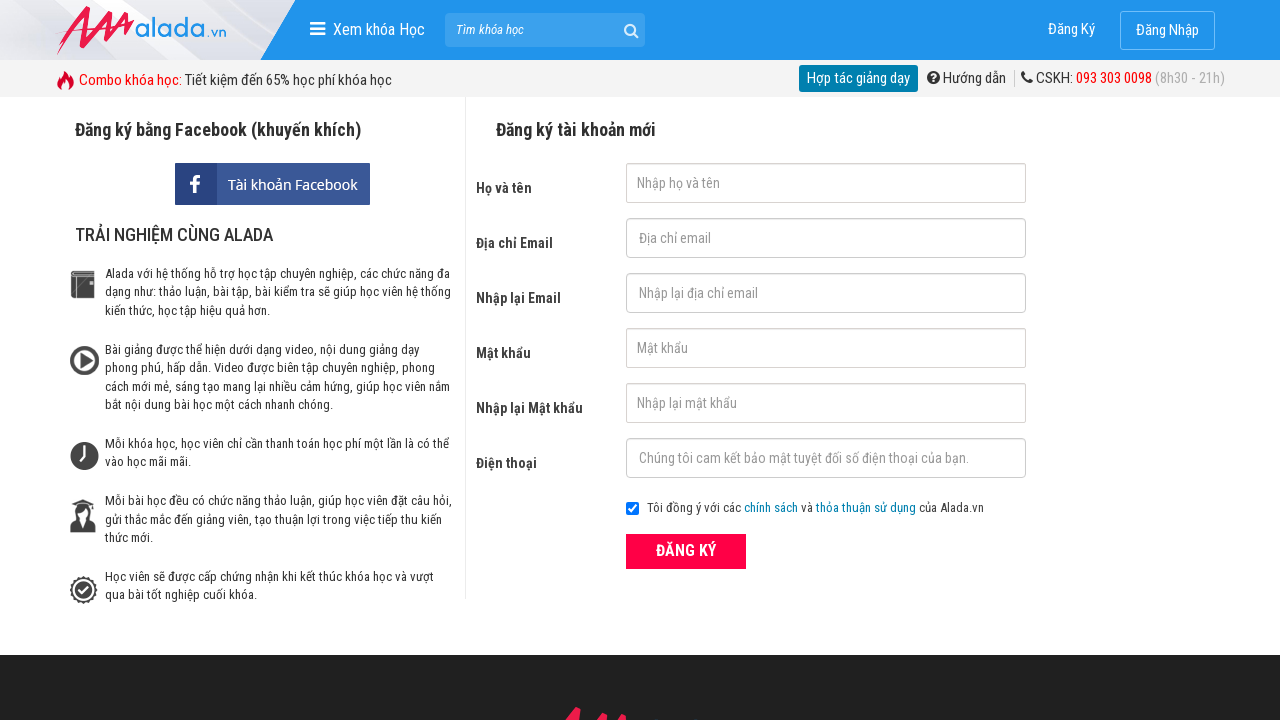

Registration page loaded - title_login selector found
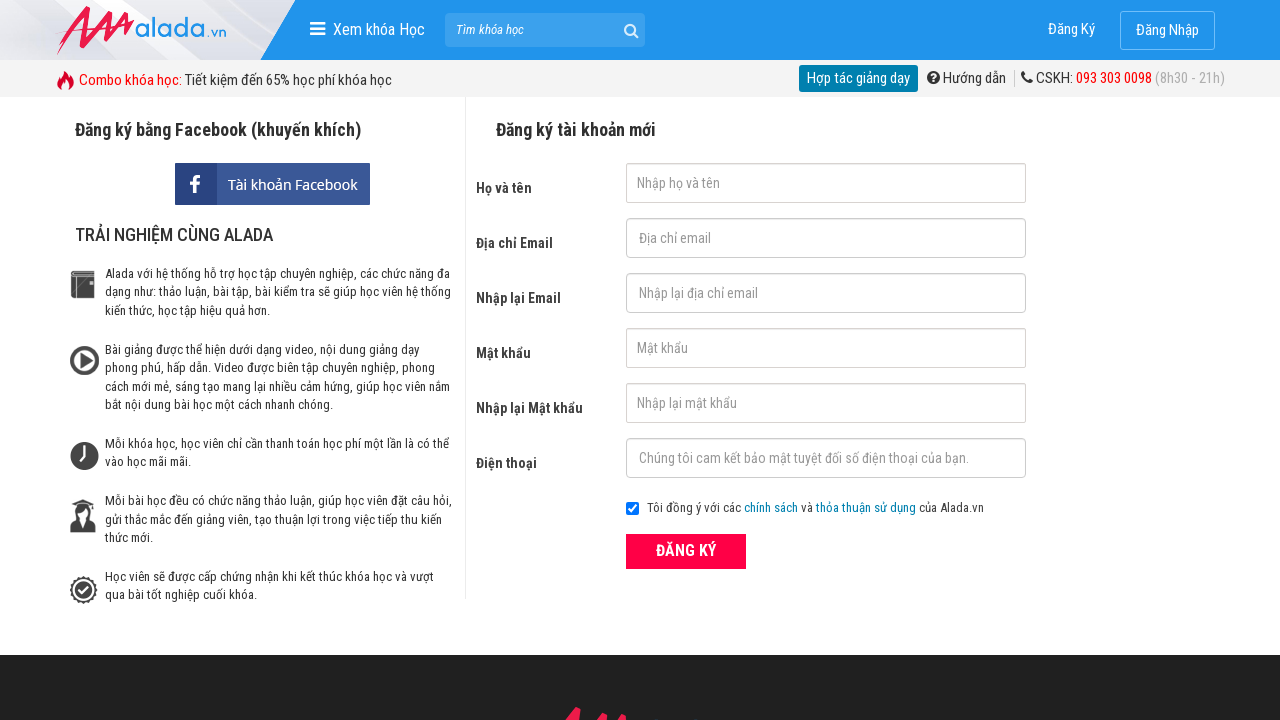

Filled firstname field with 'Le Thi Hoa' on #txtFirstname
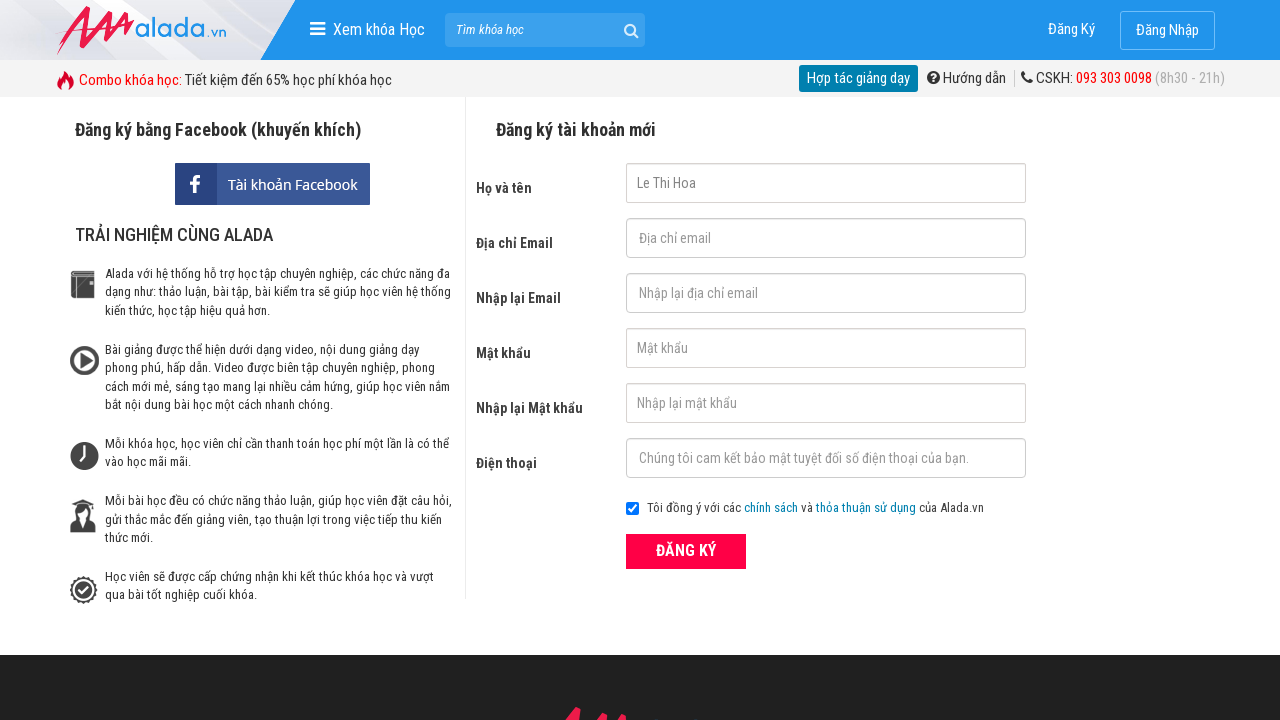

Filled email field with 'hoale@gmail.com' on #txtEmail
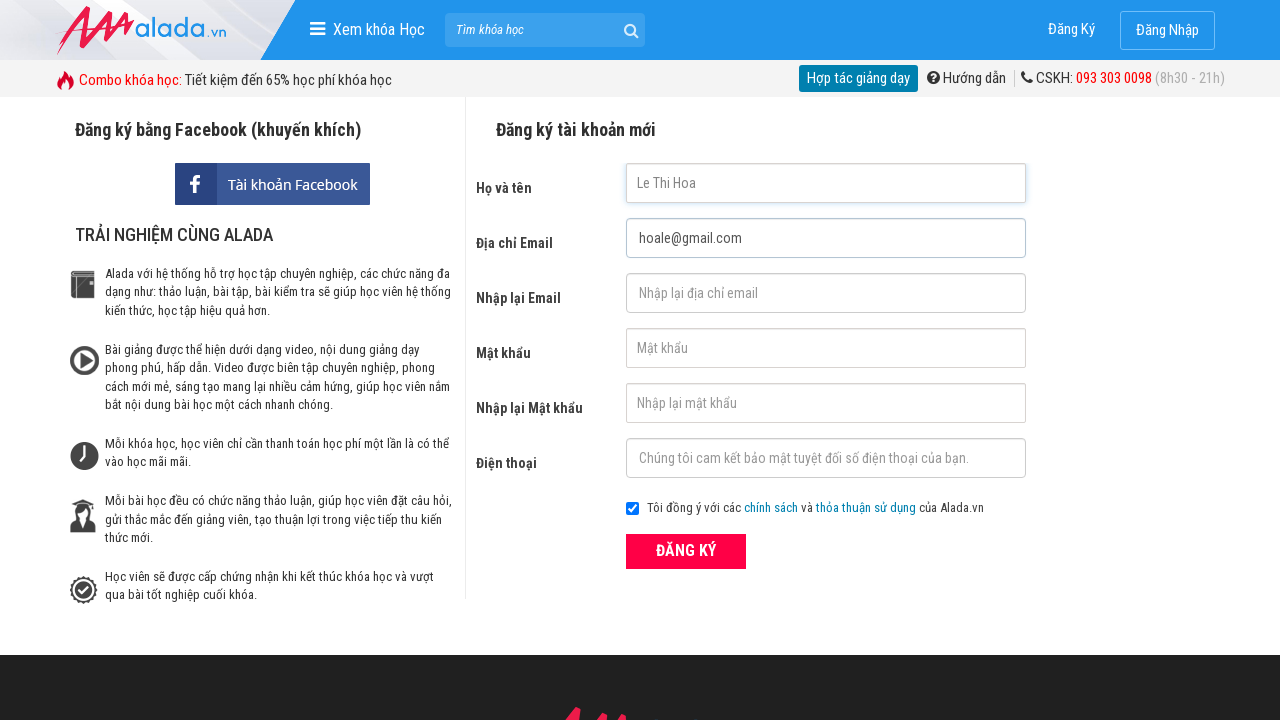

Filled email confirmation field with mismatched email 'hoale@gmail' on #txtCEmail
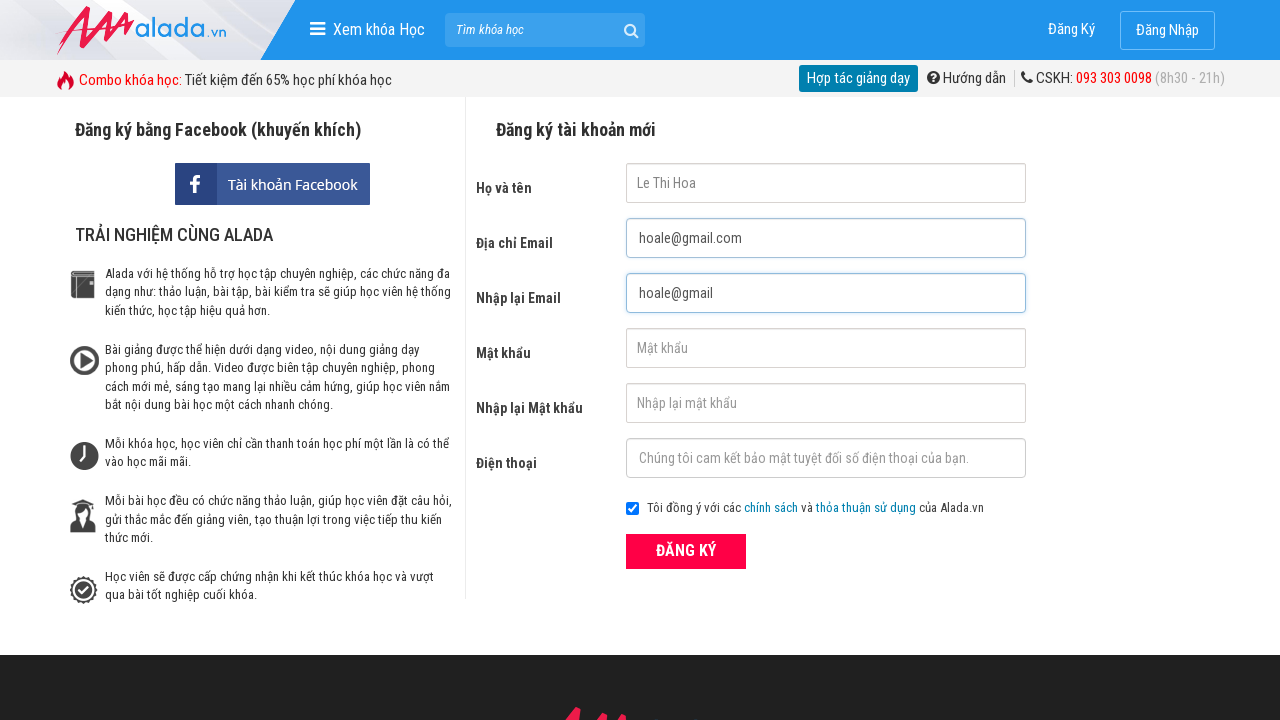

Filled password field with 'securepass456' on #txtPassword
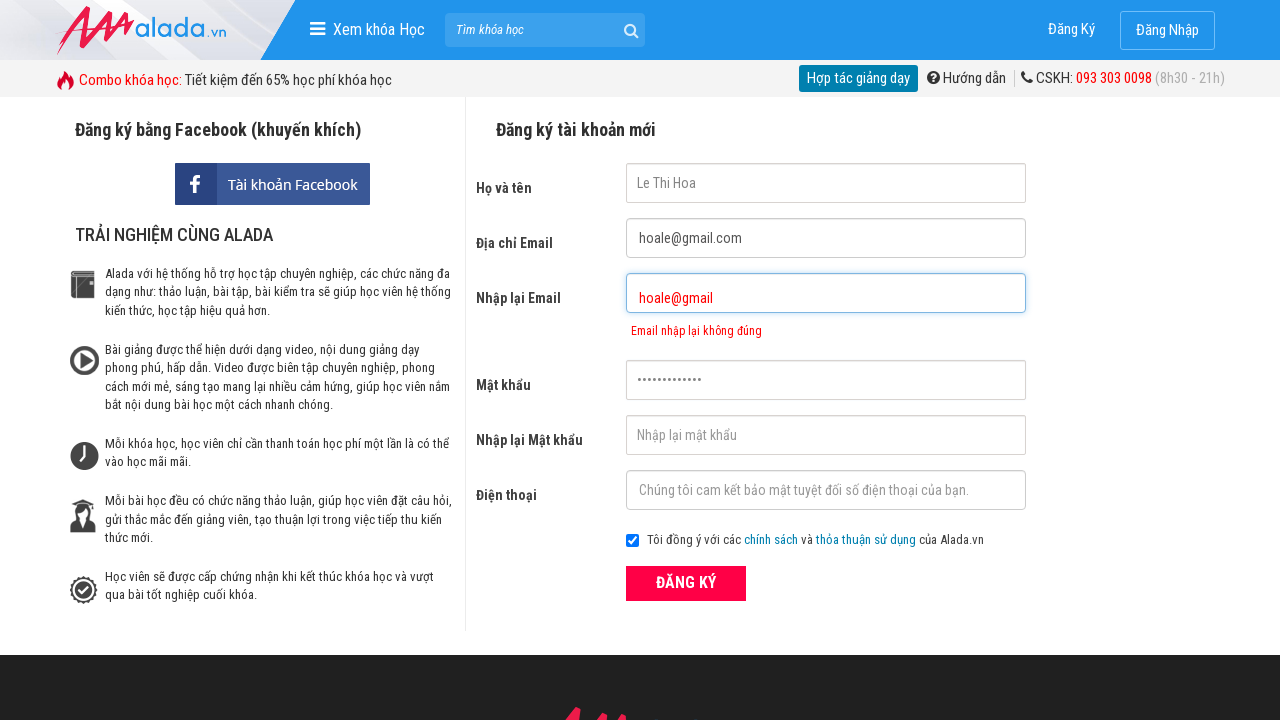

Filled password confirmation field with 'securepass456' on #txtCPassword
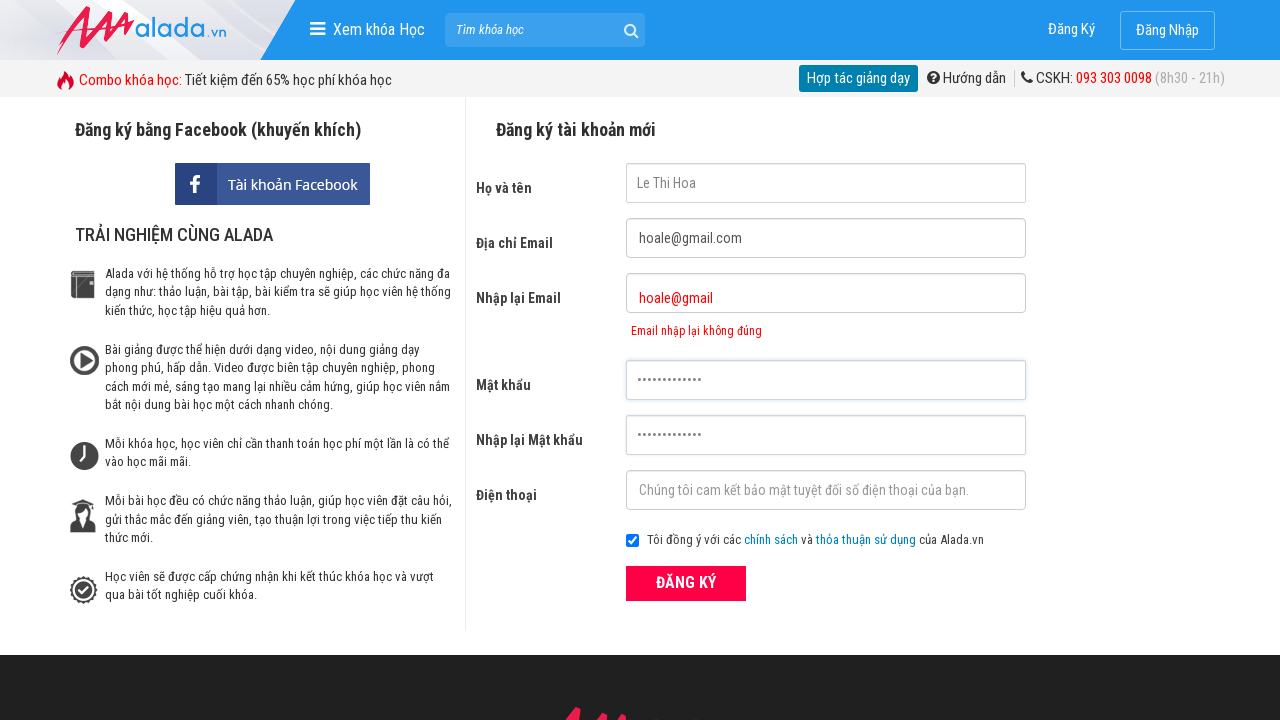

Filled phone field with '0912345678' on #txtPhone
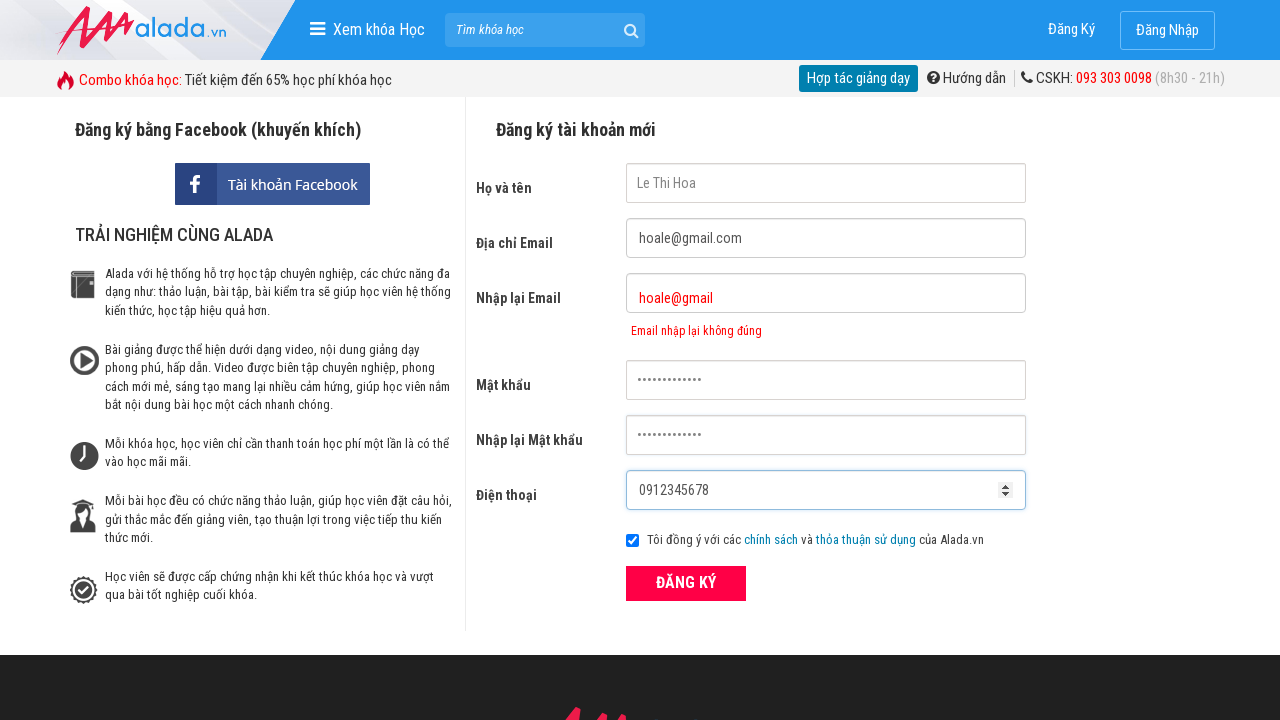

Clicked ĐĂNG KÝ (Register) button to submit form at (686, 583) on xpath=//form[@id='frmLogin']//button[text()='ĐĂNG KÝ']
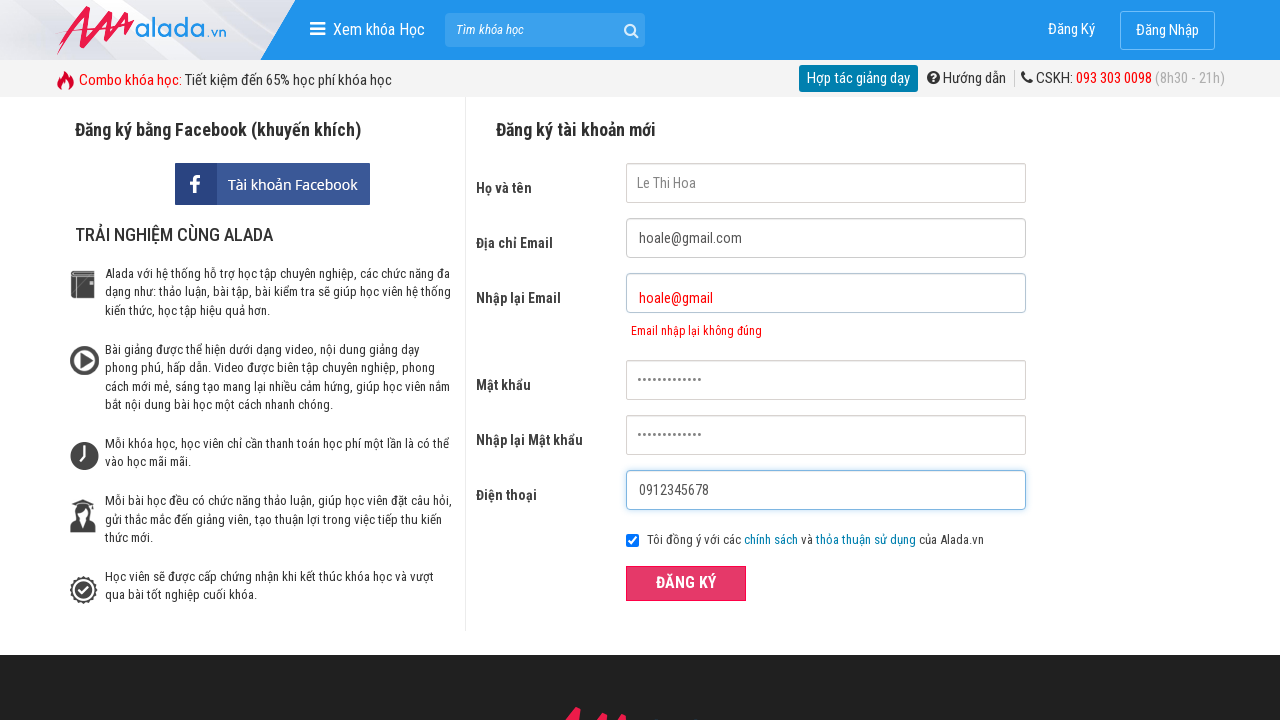

Email confirmation error message appeared - validation error detected for mismatched emails
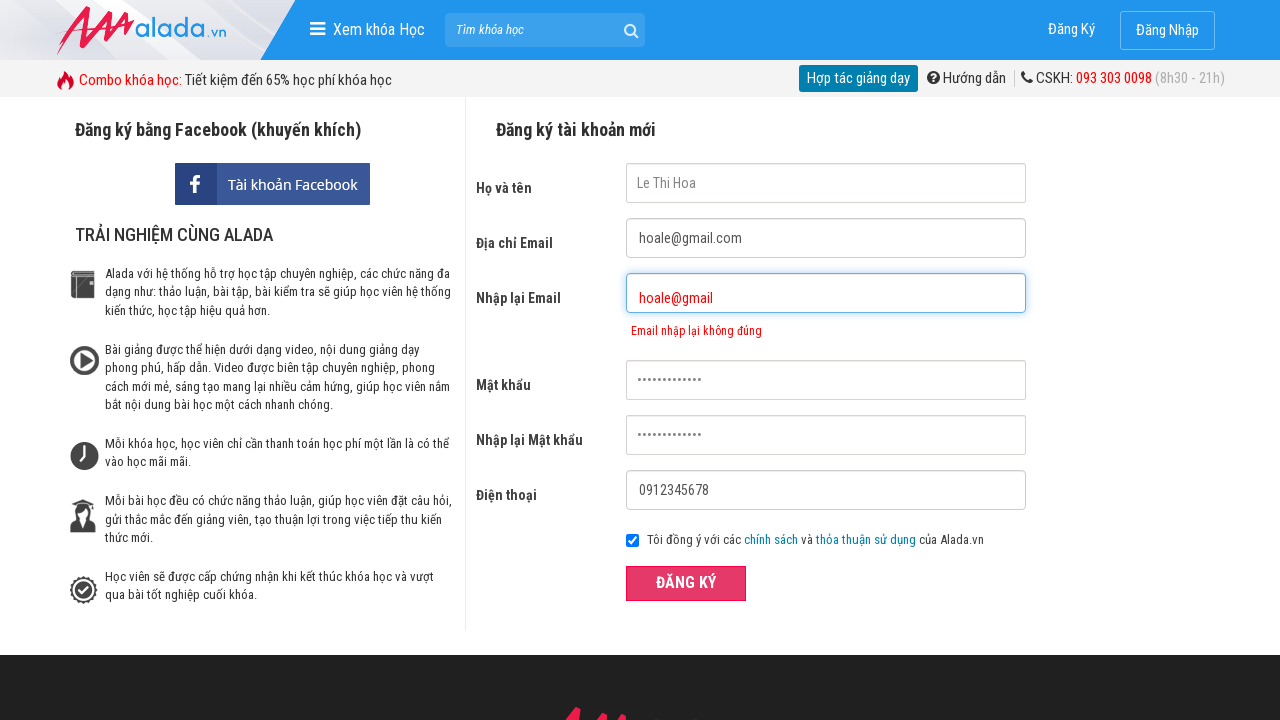

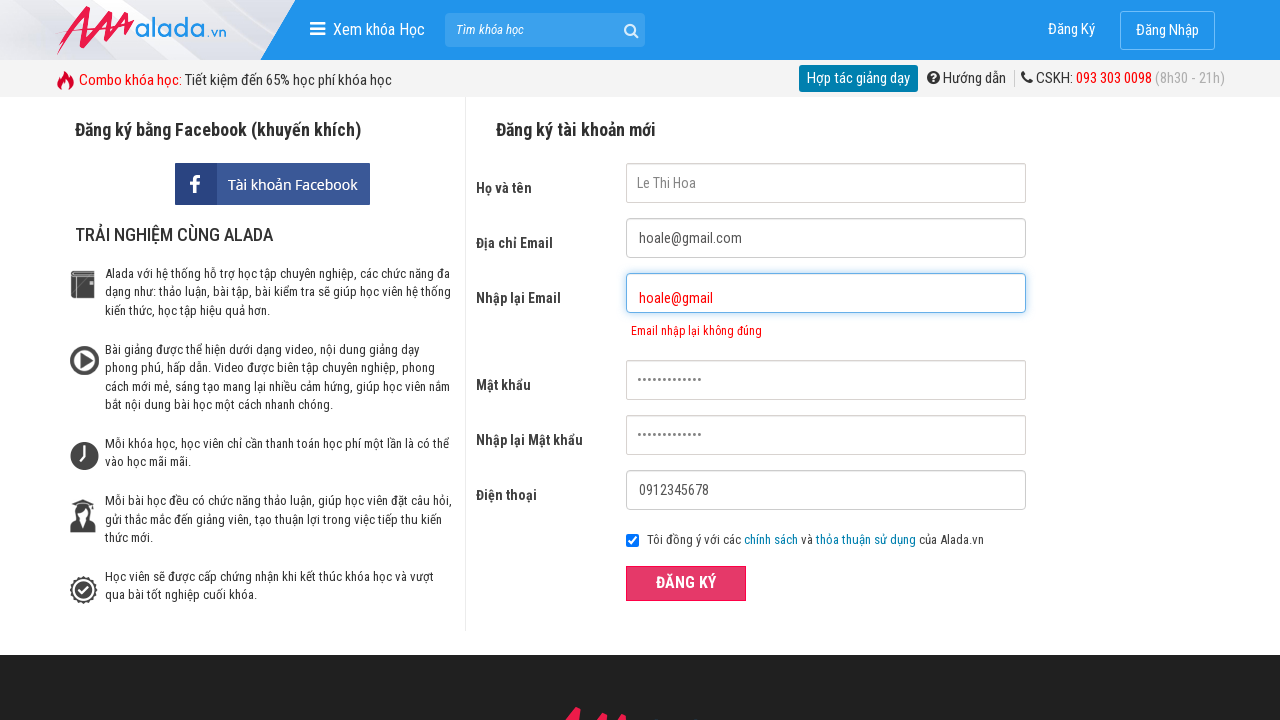